Tests Bootstrap dropdown functionality by clicking on a dropdown menu and selecting the 'CSS' option from the dropdown list.

Starting URL: http://seleniumpractise.blogspot.com/2016/08/bootstrap-dropdown-example-for-selenium.html

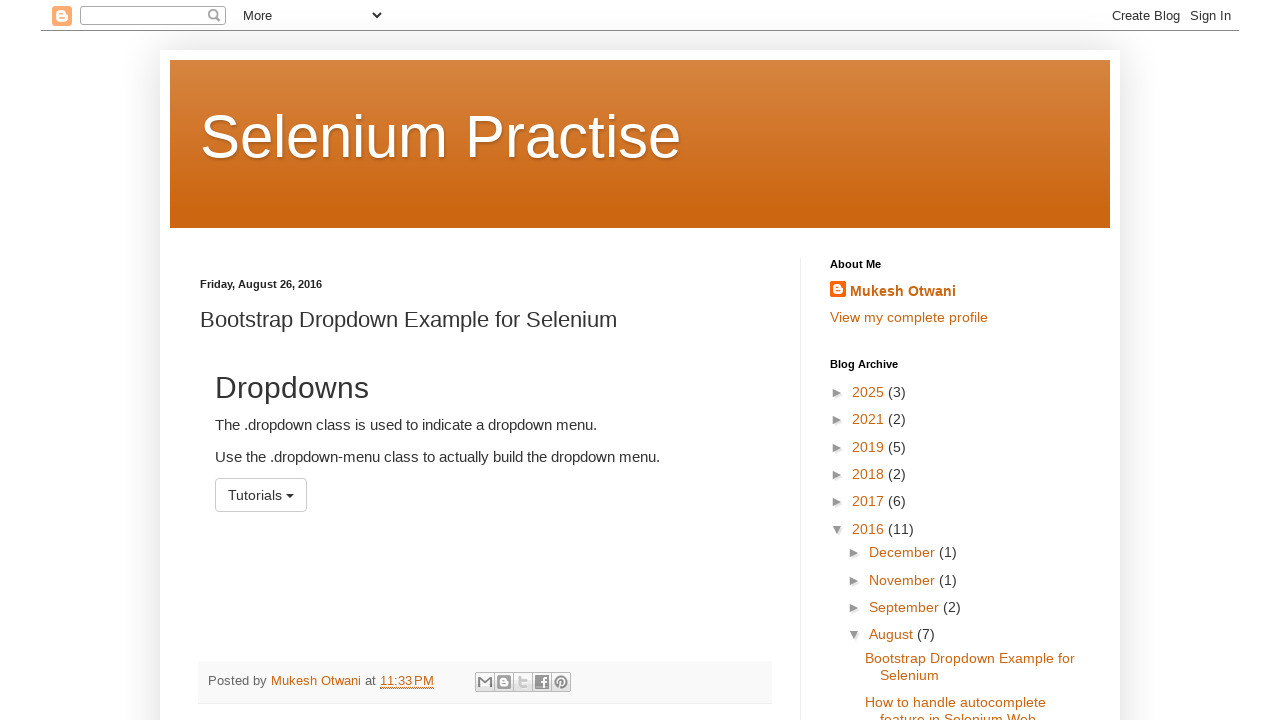

Clicked on the dropdown menu button at (261, 495) on #menu1
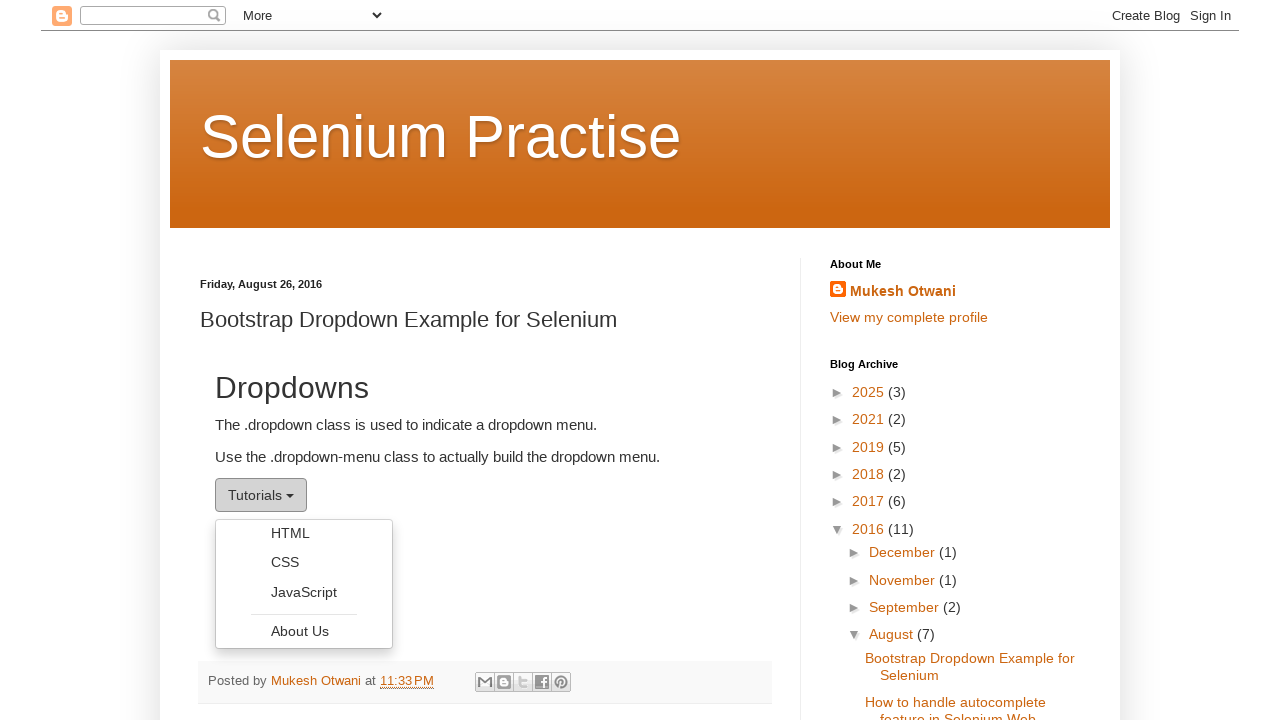

Selected 'CSS' option from the dropdown list at (304, 562) on xpath=//a[text()='CSS']
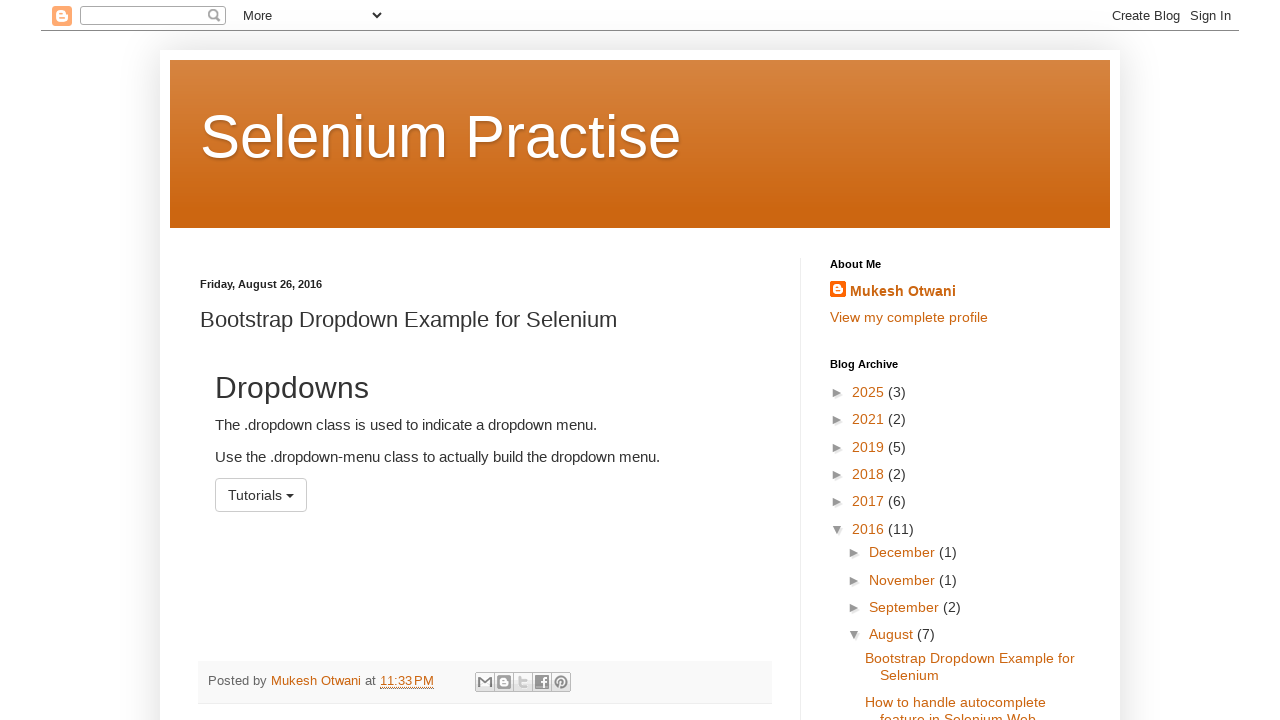

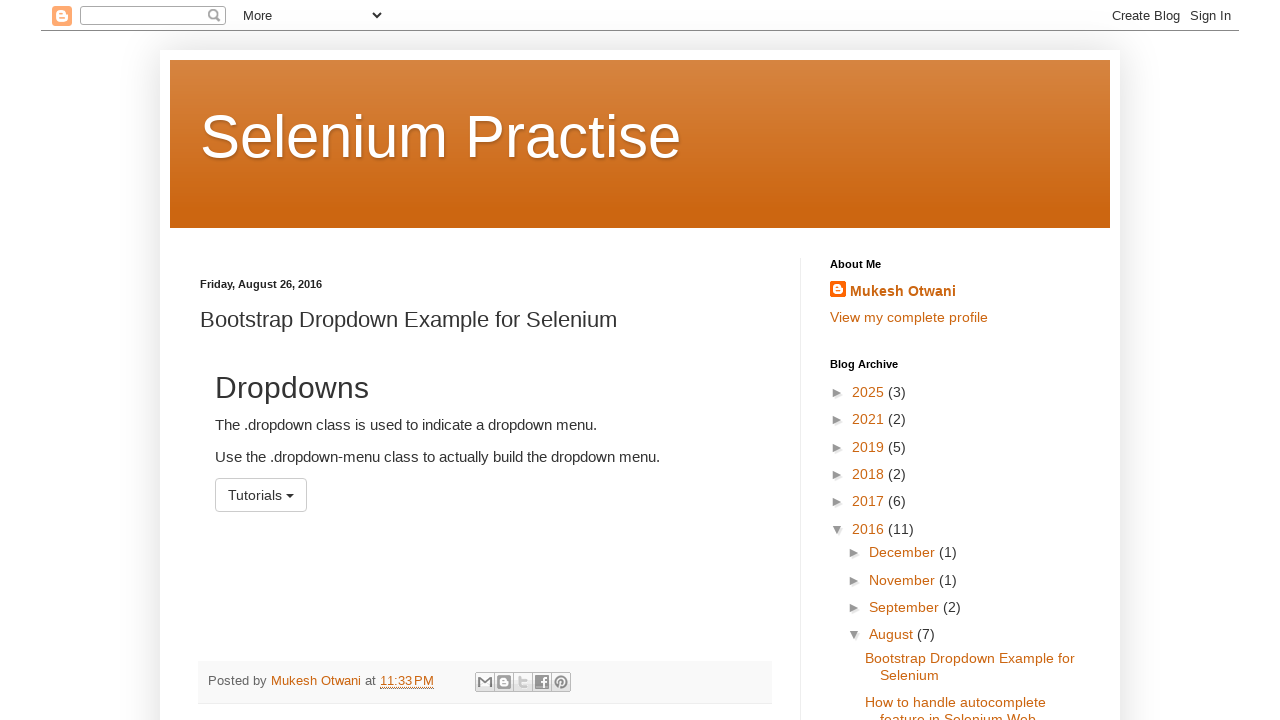